Tests opting out of A/B tests by adding an opt-out cookie before visiting the A/B test page, then navigating to verify the opt-out is active

Starting URL: http://the-internet.herokuapp.com

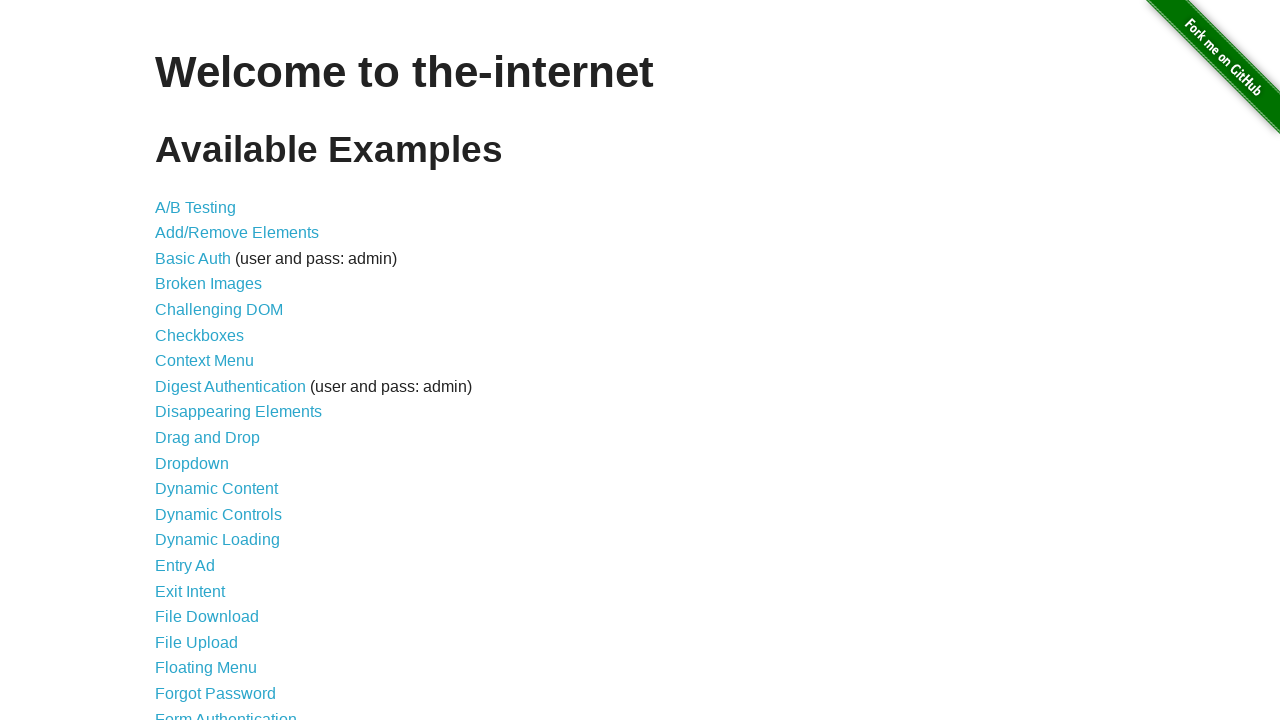

Added optimizelyOptOut cookie to opt out of A/B tests
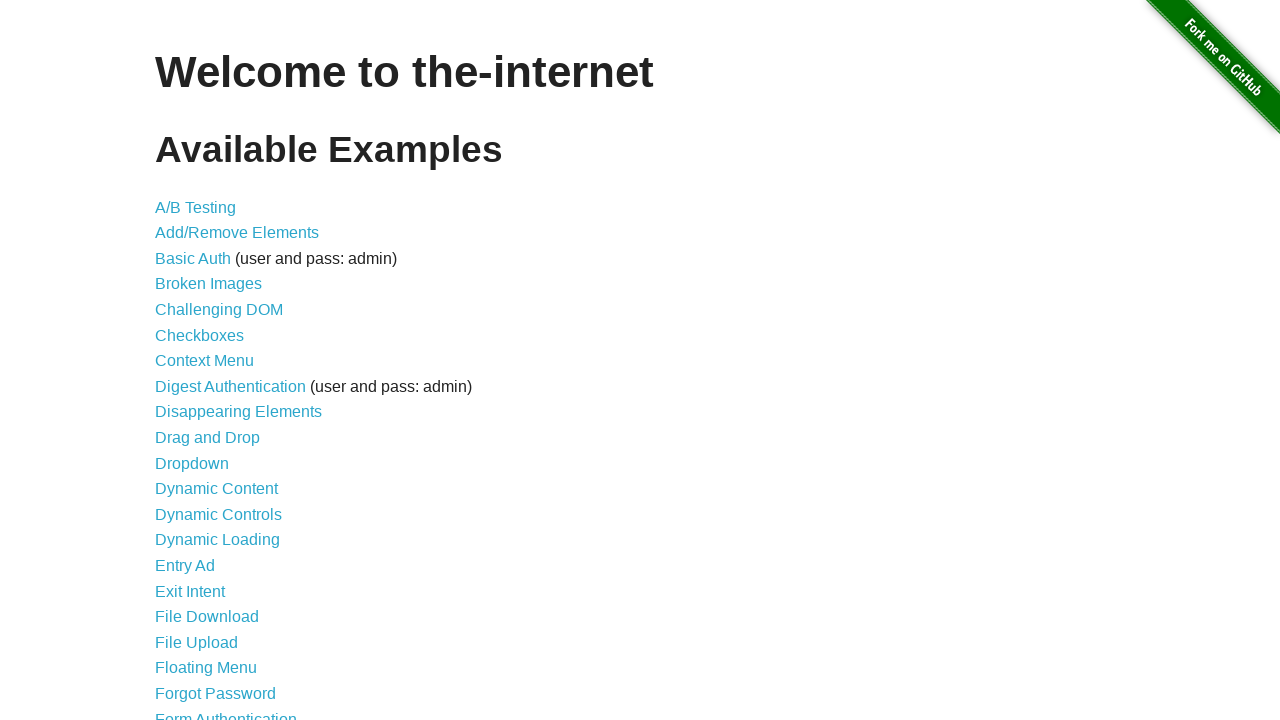

Navigated to A/B test page
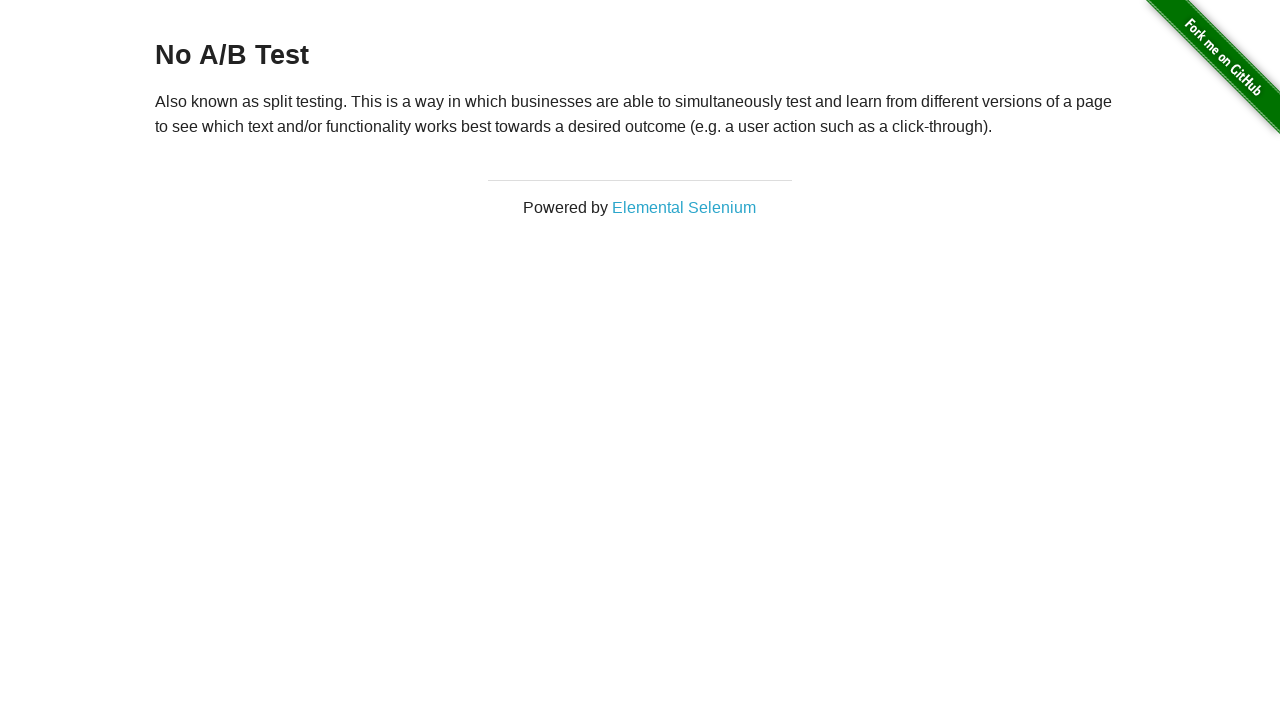

Retrieved heading text from page
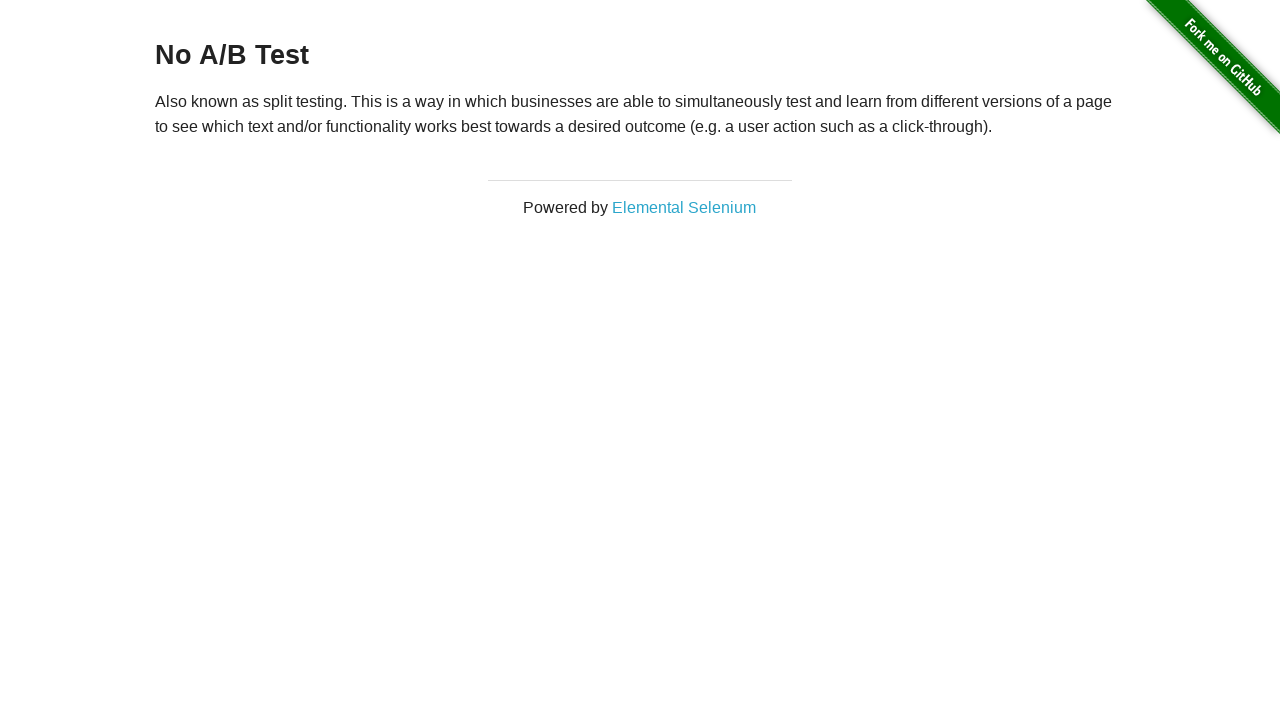

Verified opt-out is active: heading shows 'No A/B Test'
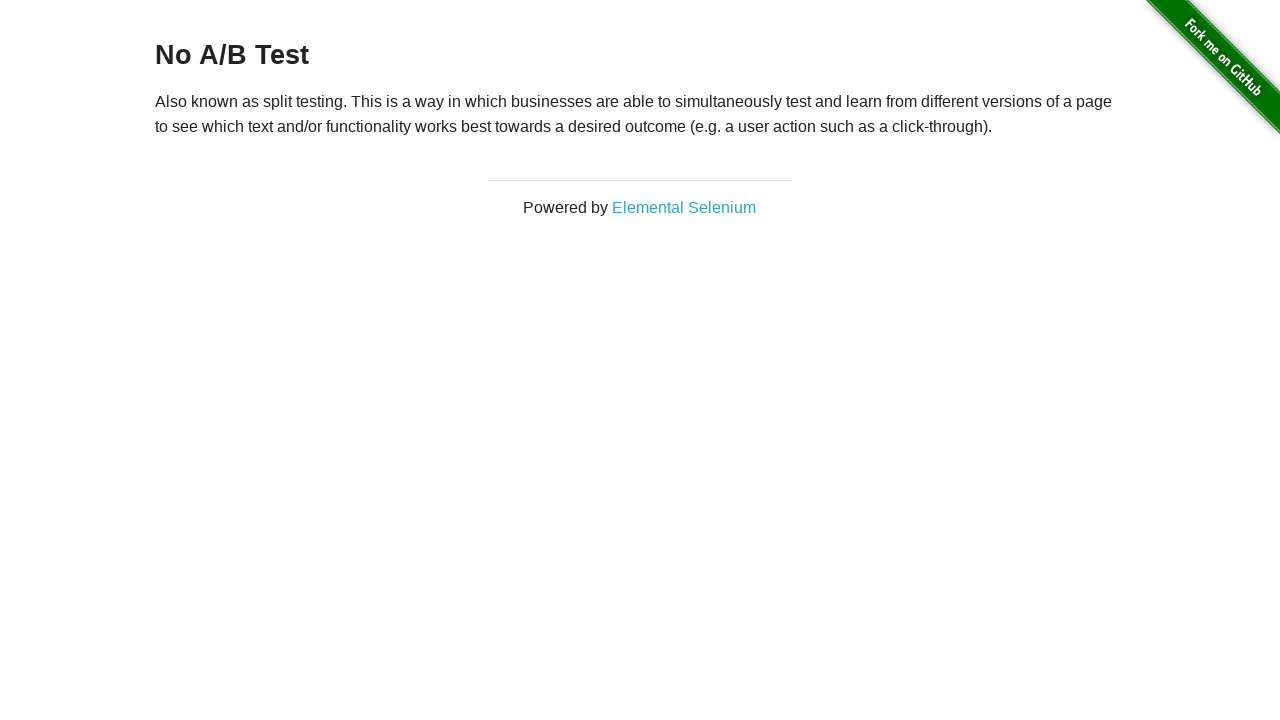

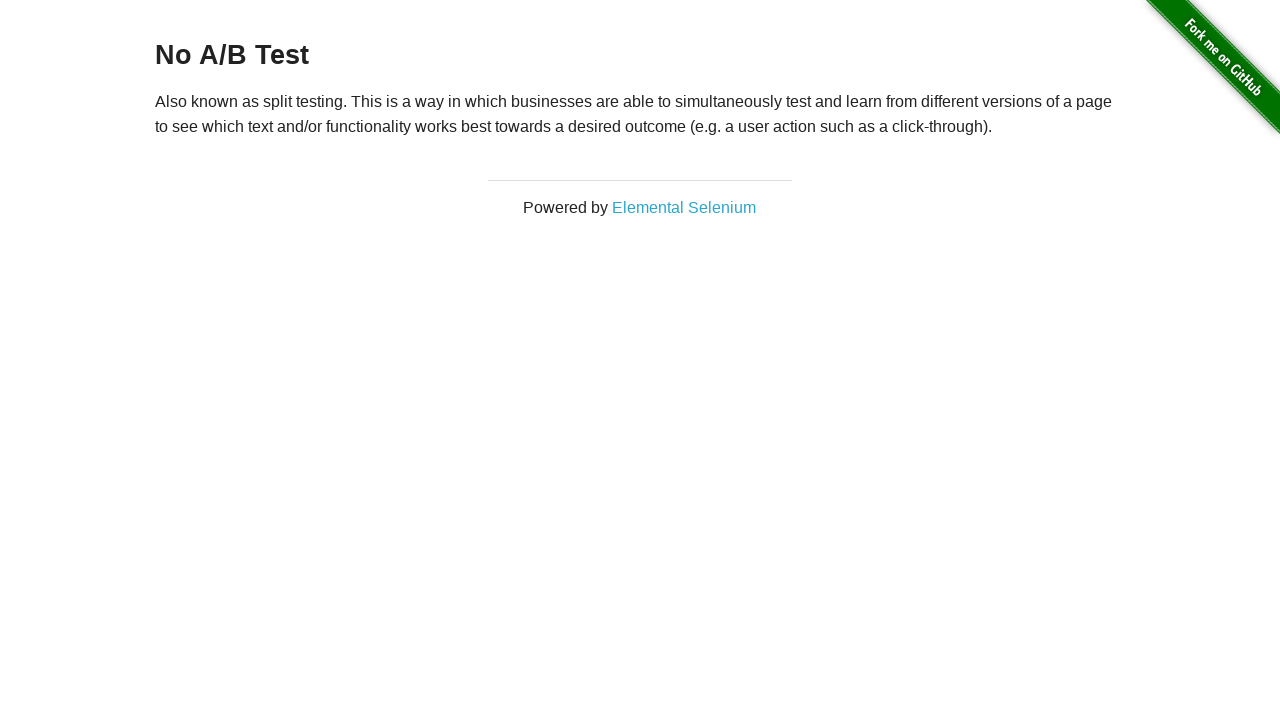